Tests contact form validation by filling only the name field and verifying required field errors appear for email and message

Starting URL: http://www.atid.store

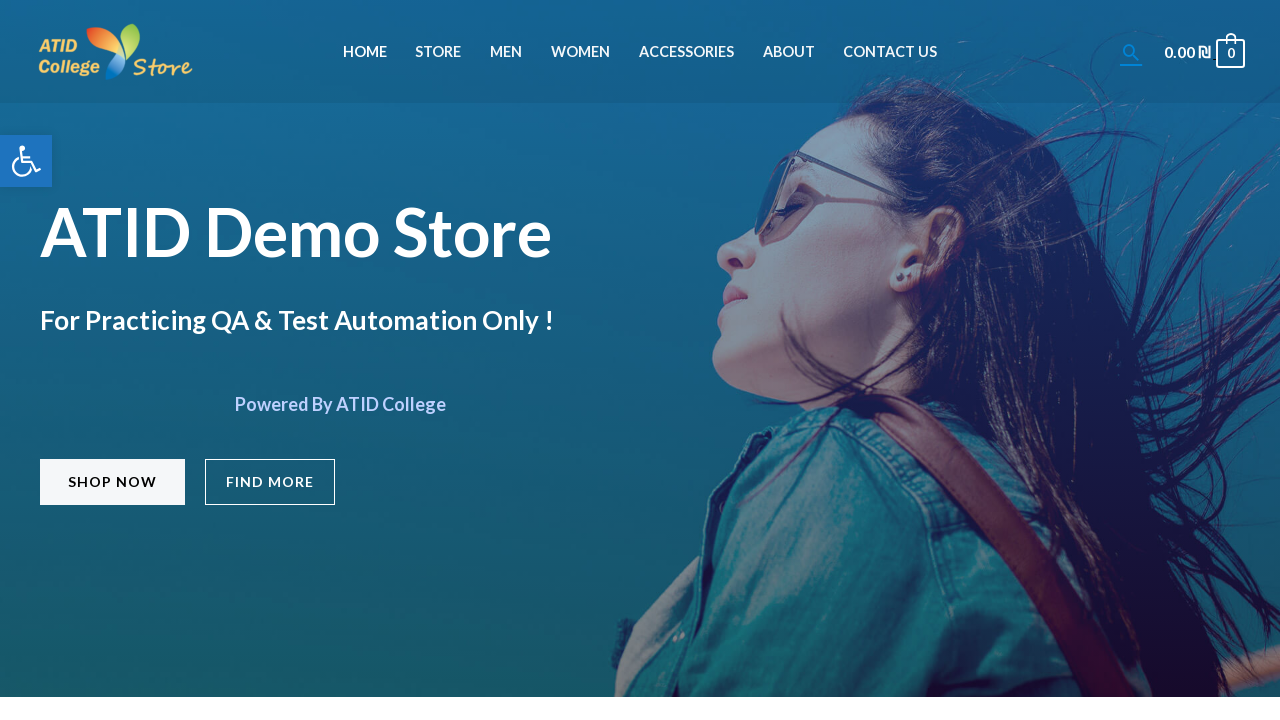

Clicked on Contact Us menu item at (890, 52) on li#menu-item-829
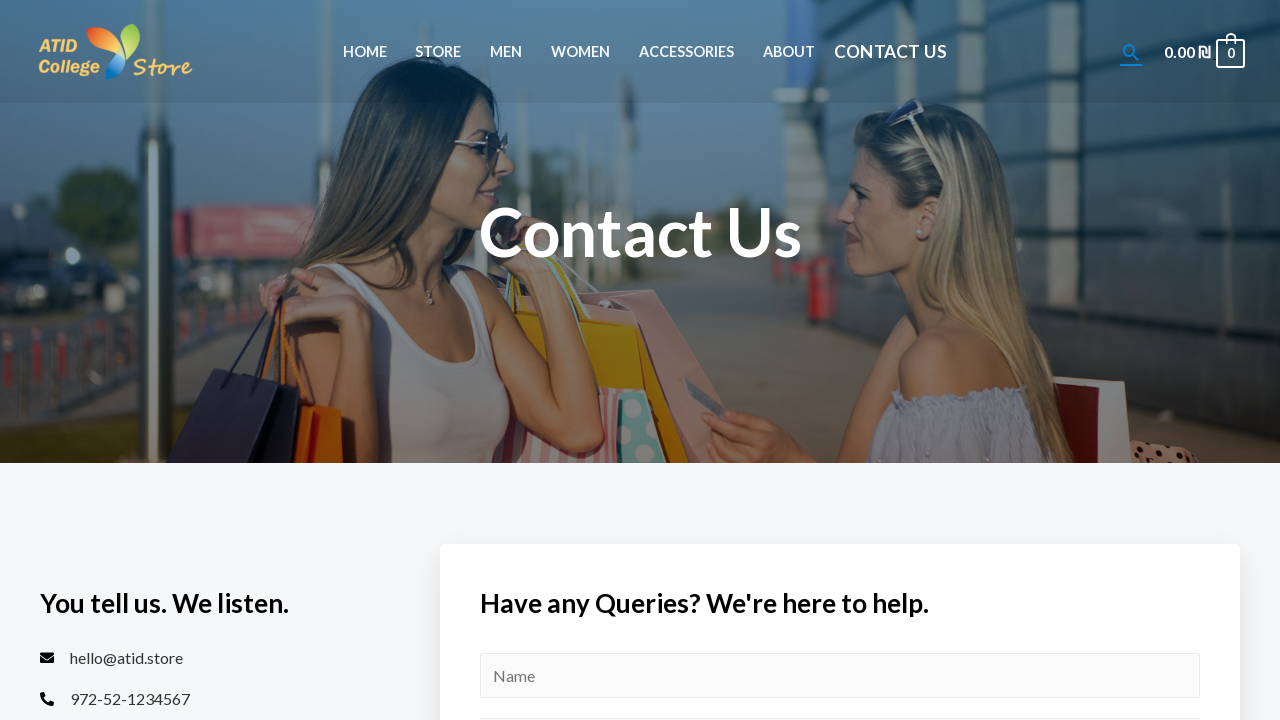

Contact form loaded successfully
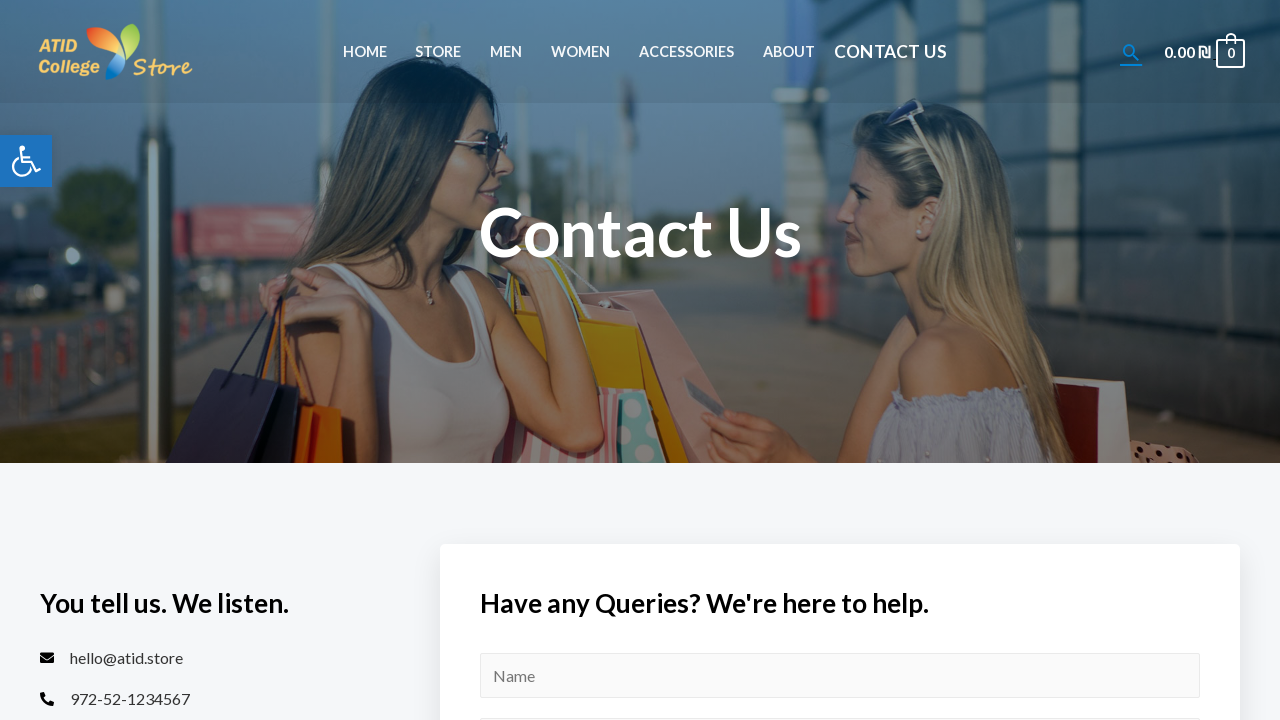

Filled name field with 'Aviva' on #wpforms-15-field_0
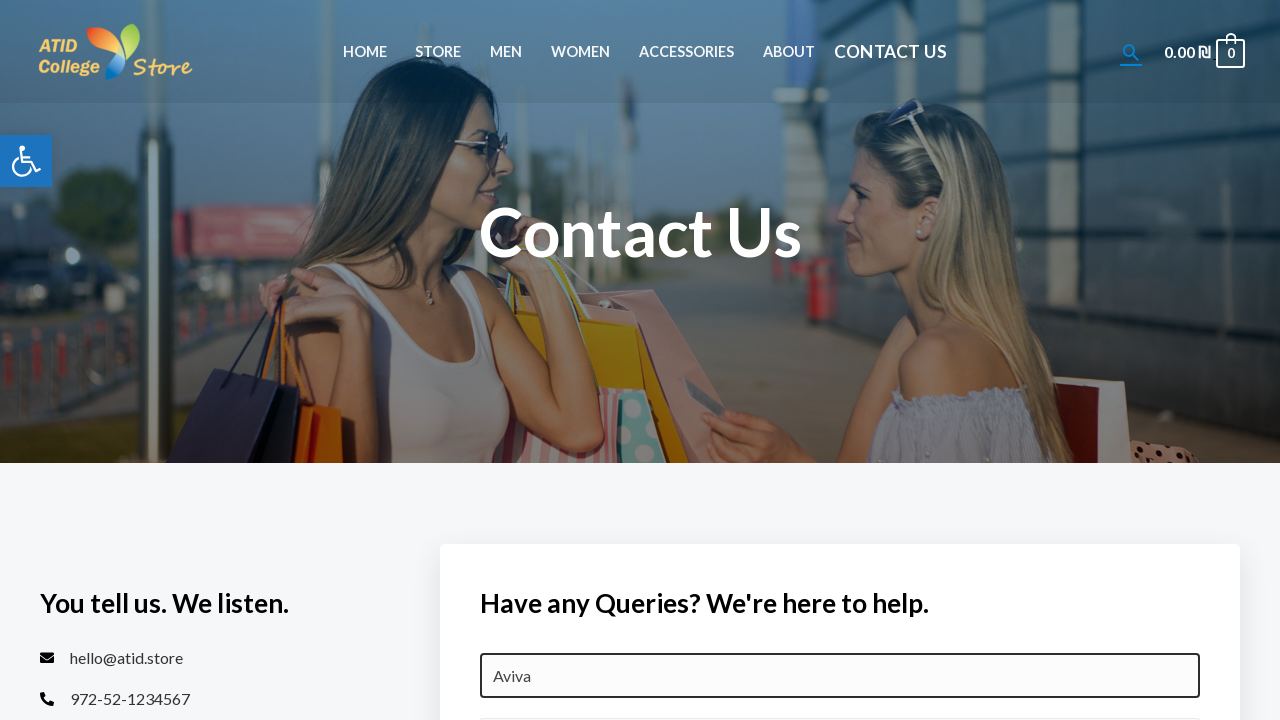

Clicked submit button without filling email and message fields at (567, 360) on #wpforms-submit-15
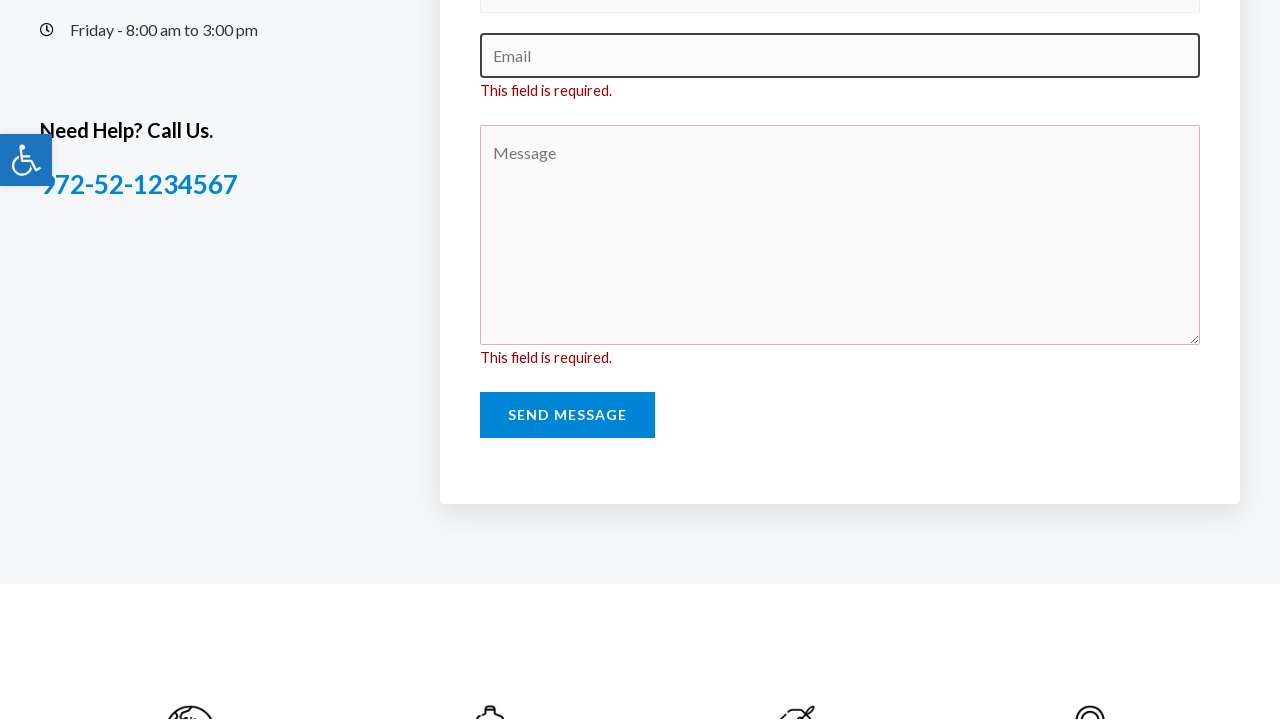

Email field error message appeared
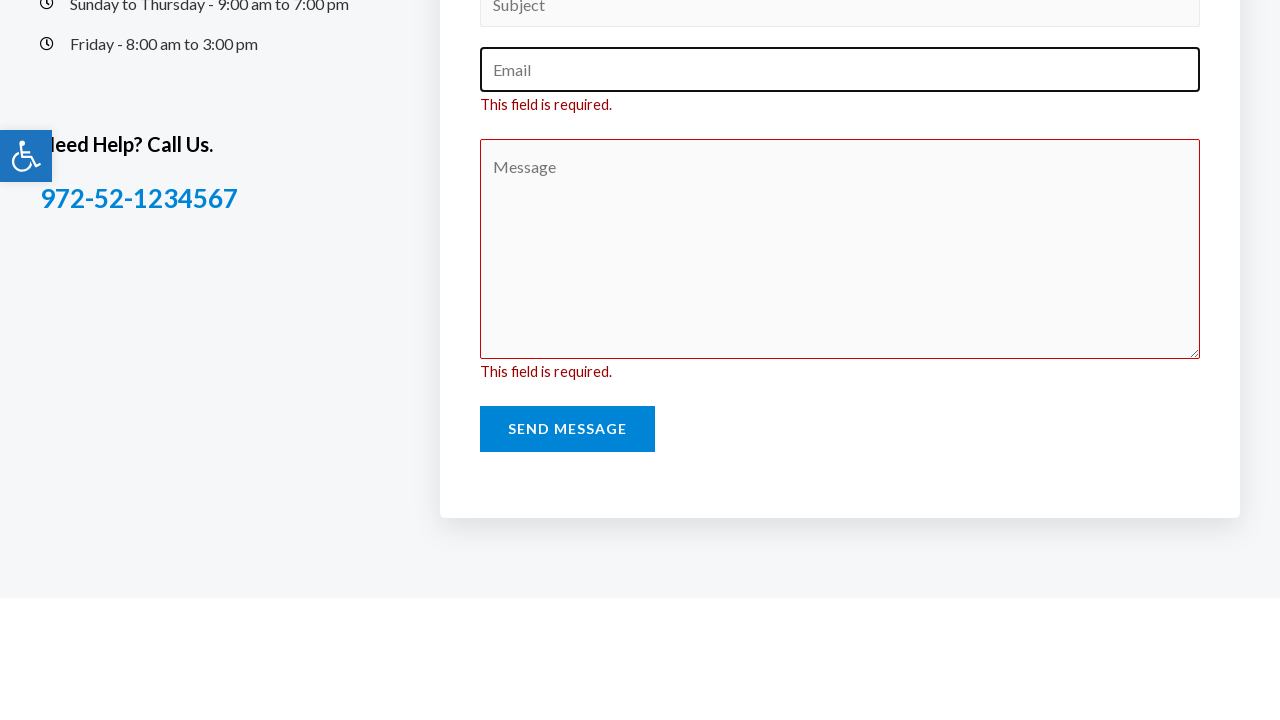

Message field error message appeared, confirming form validation
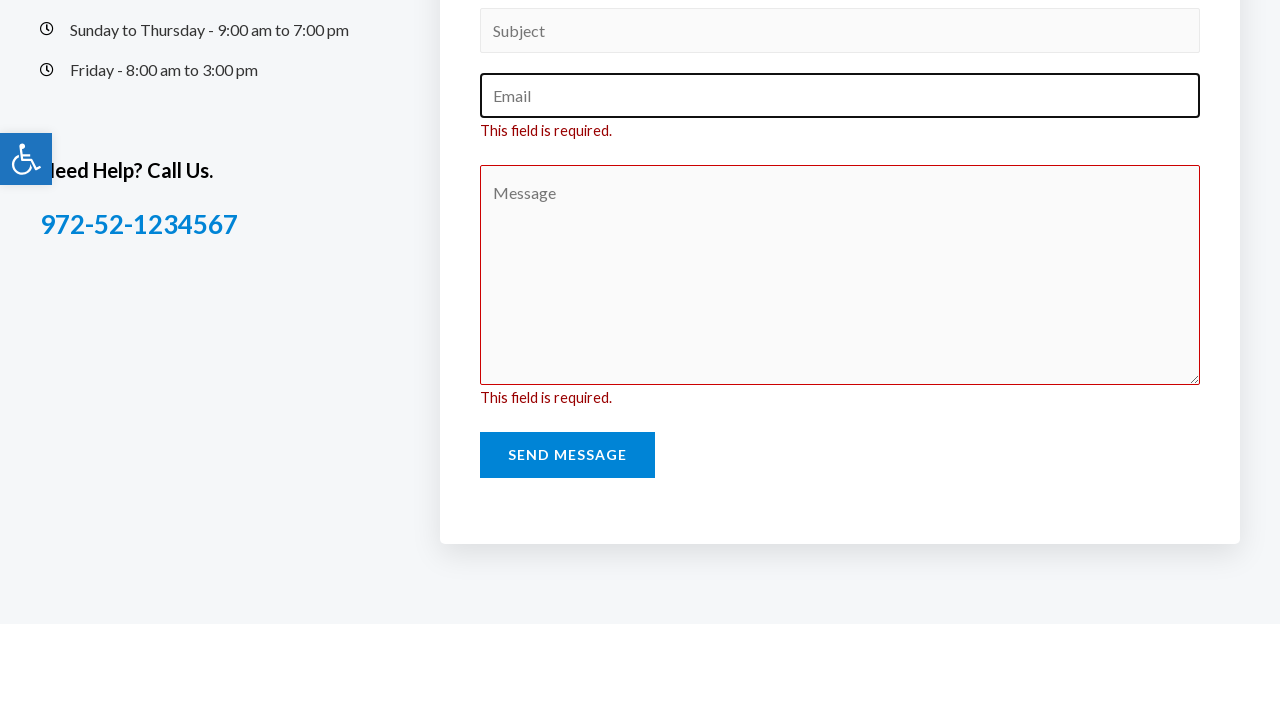

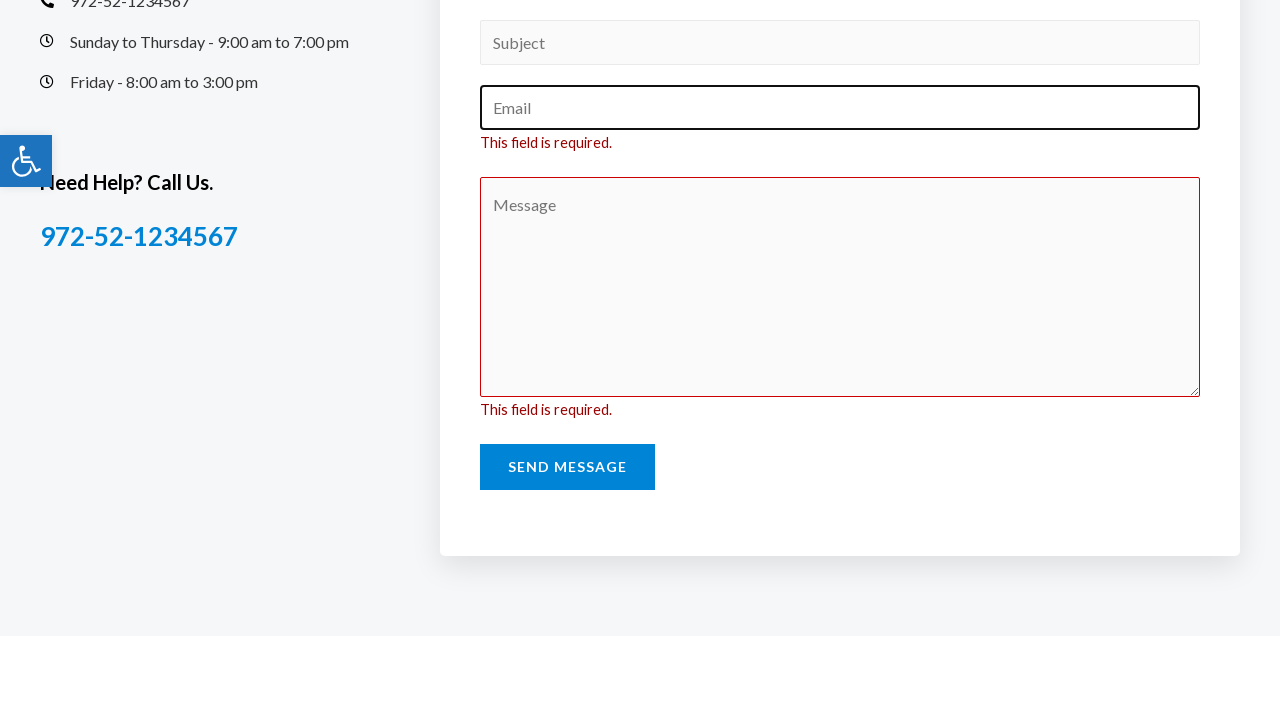